Tests an e-commerce flow by searching for products, adding items to cart, and proceeding to checkout

Starting URL: https://rahulshettyacademy.com/seleniumPractise/#/

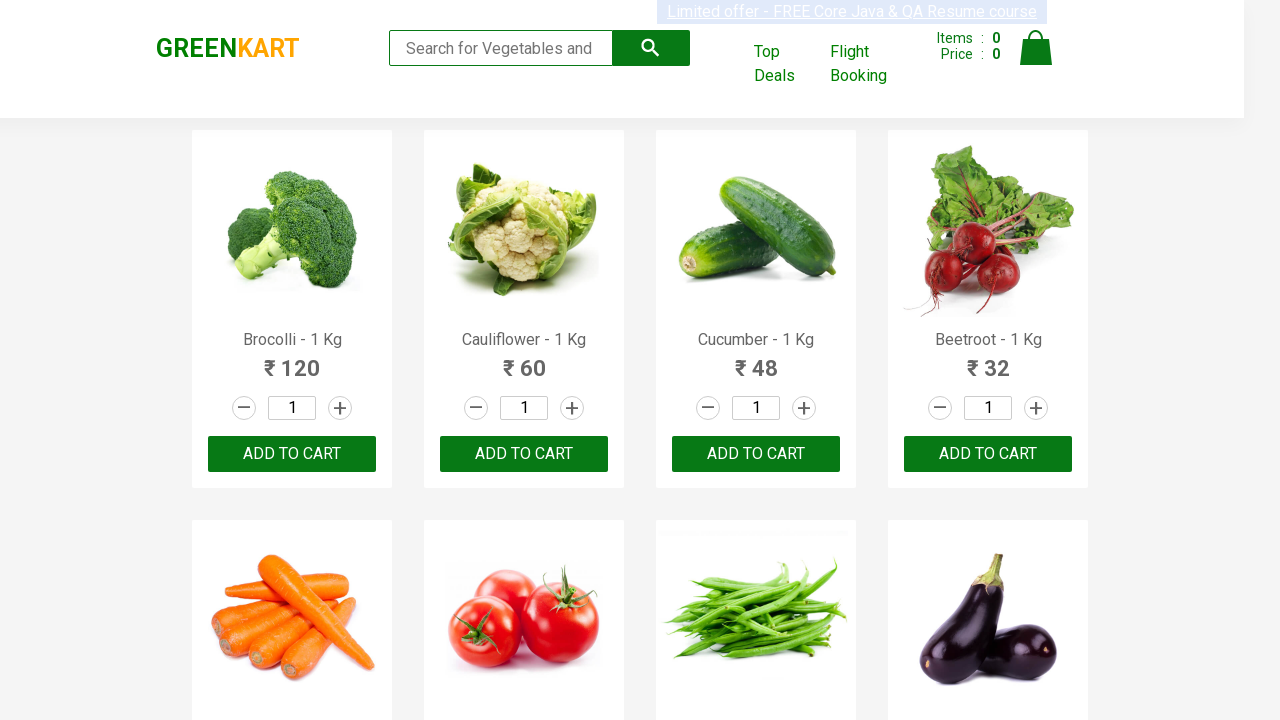

Filled search field with 'ca' to find products on .search-keyword
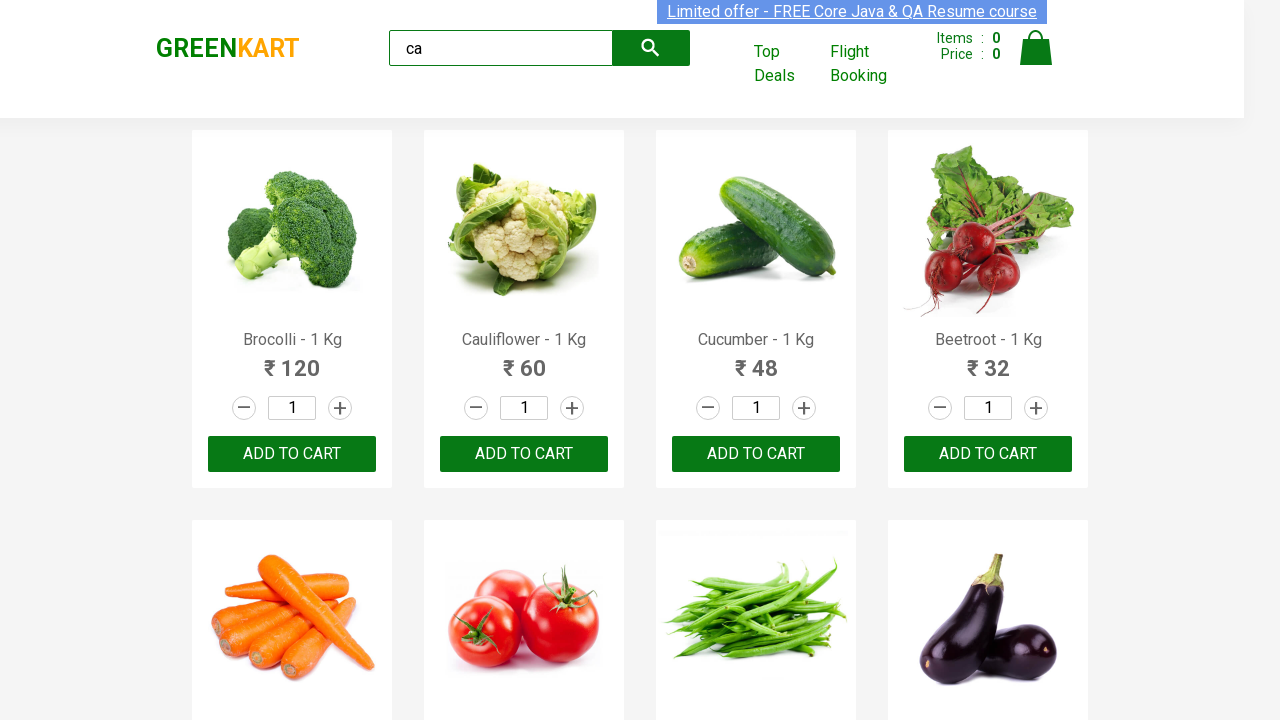

Waited for products to load
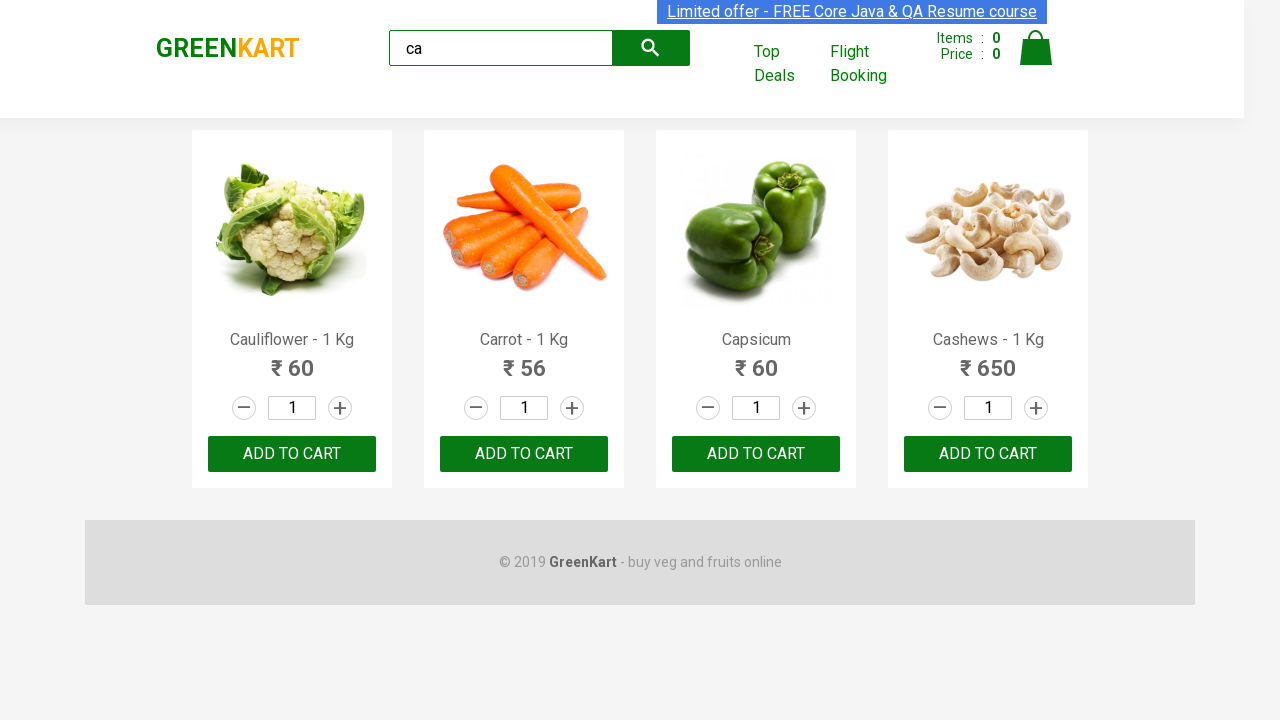

Clicked ADD button for the third product at (756, 454) on .products .product >> nth=2 >> text=ADD
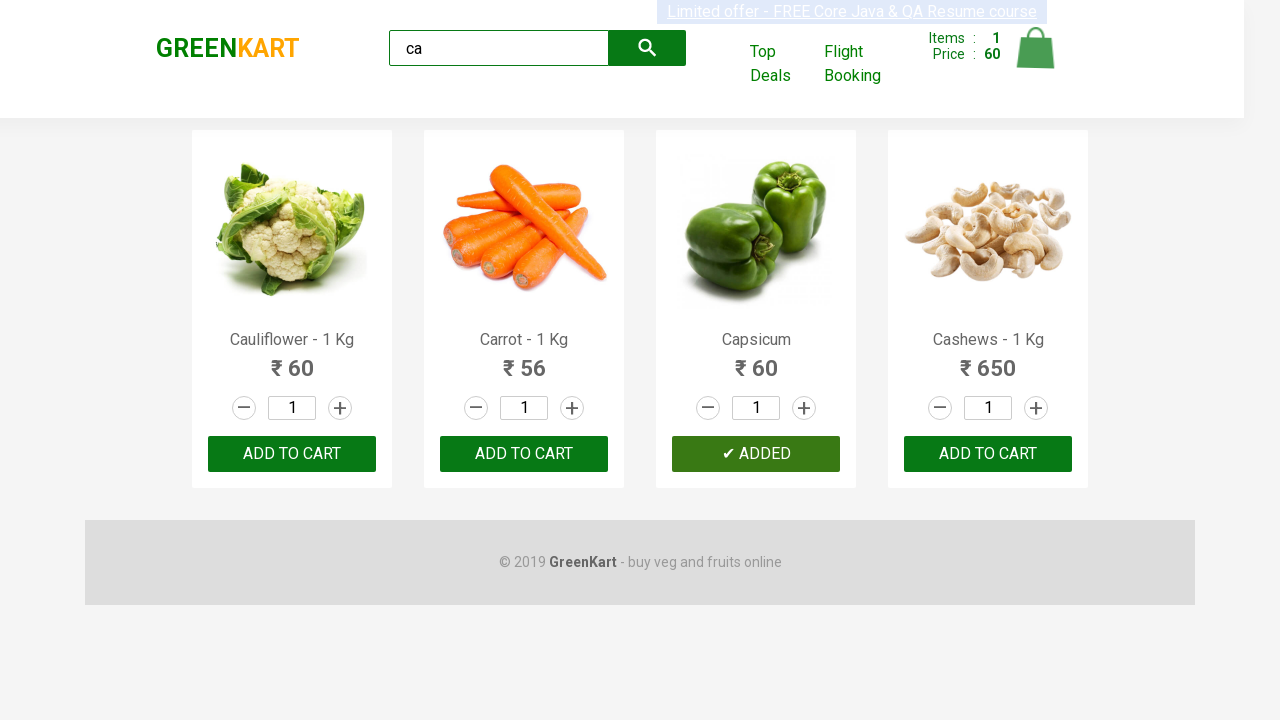

Found and clicked ADD button for Cashews product at (988, 454) on .products .product >> nth=3 >> text=ADD
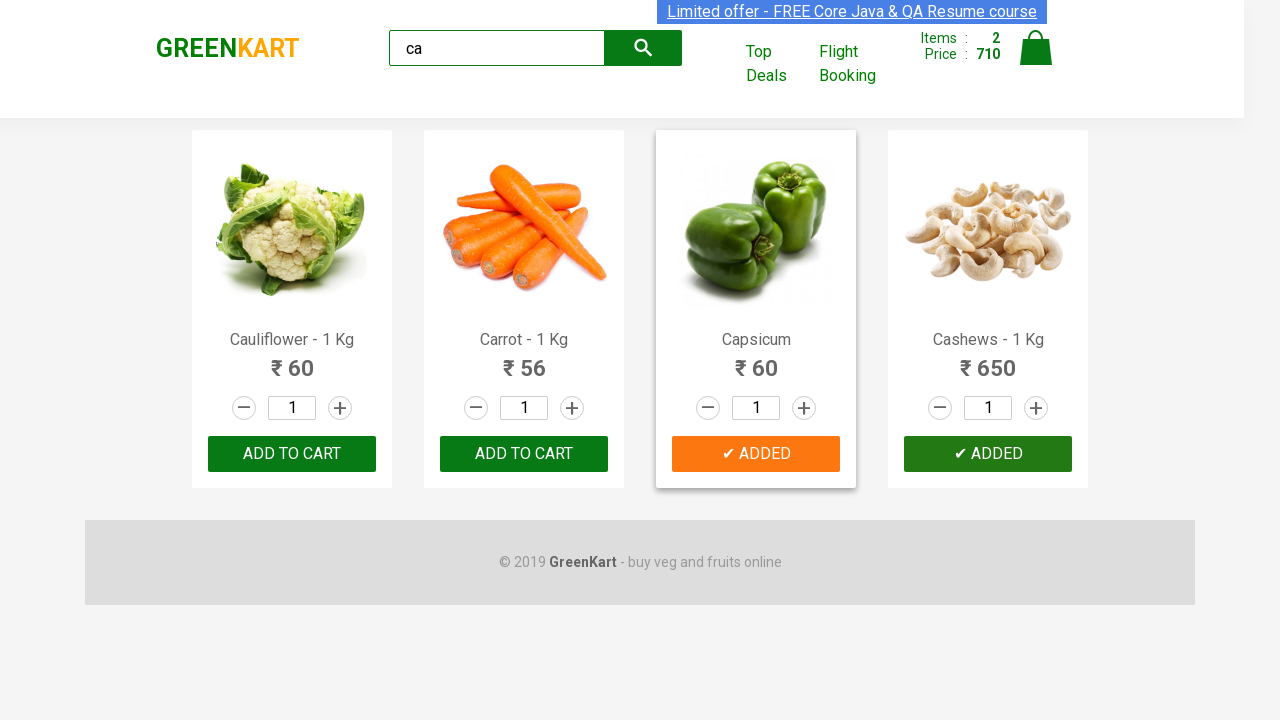

Verified brand text is 'GREENKART'
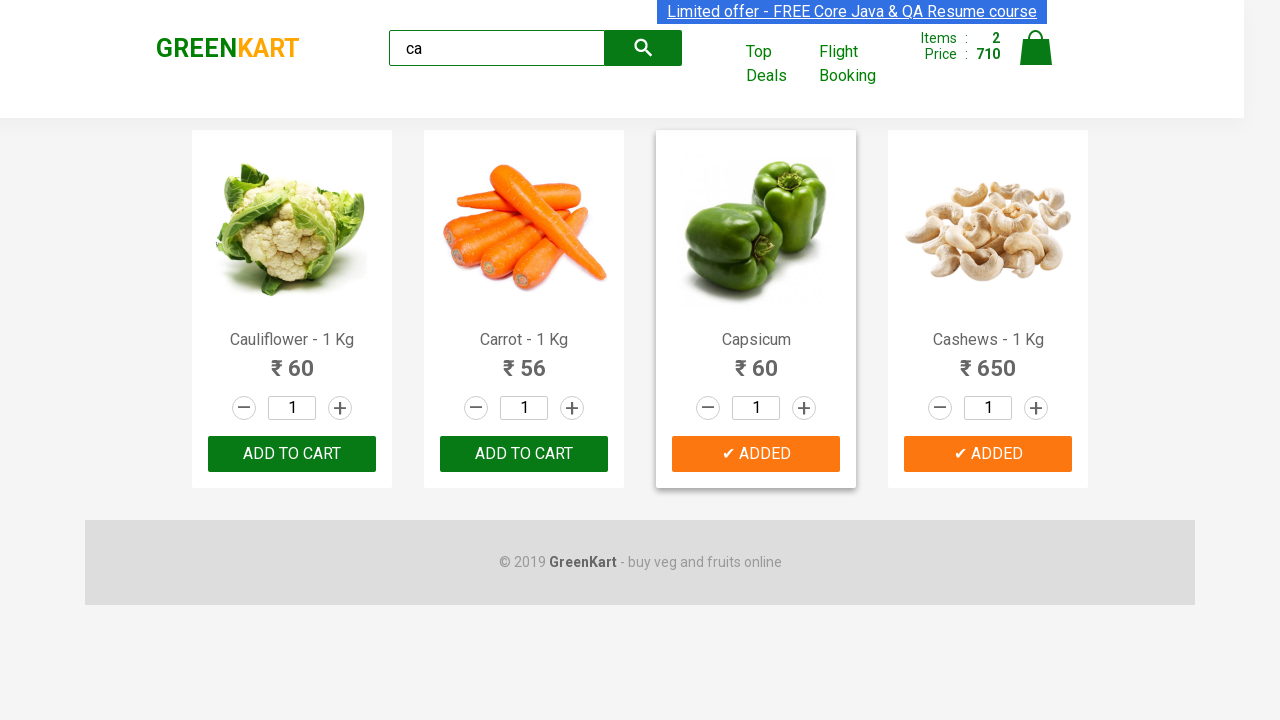

Clicked cart icon to view cart at (1036, 48) on .cart-icon > img
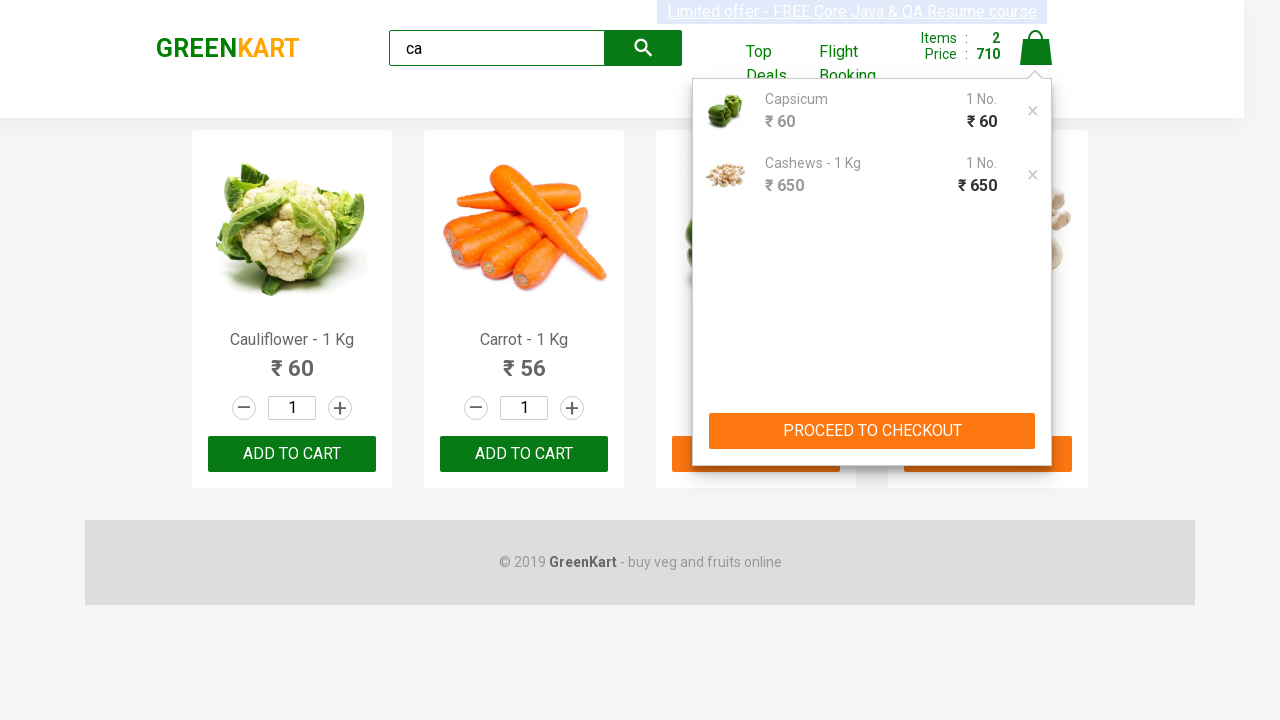

Clicked proceed button in cart preview at (872, 431) on .cart-preview > .action-block > button
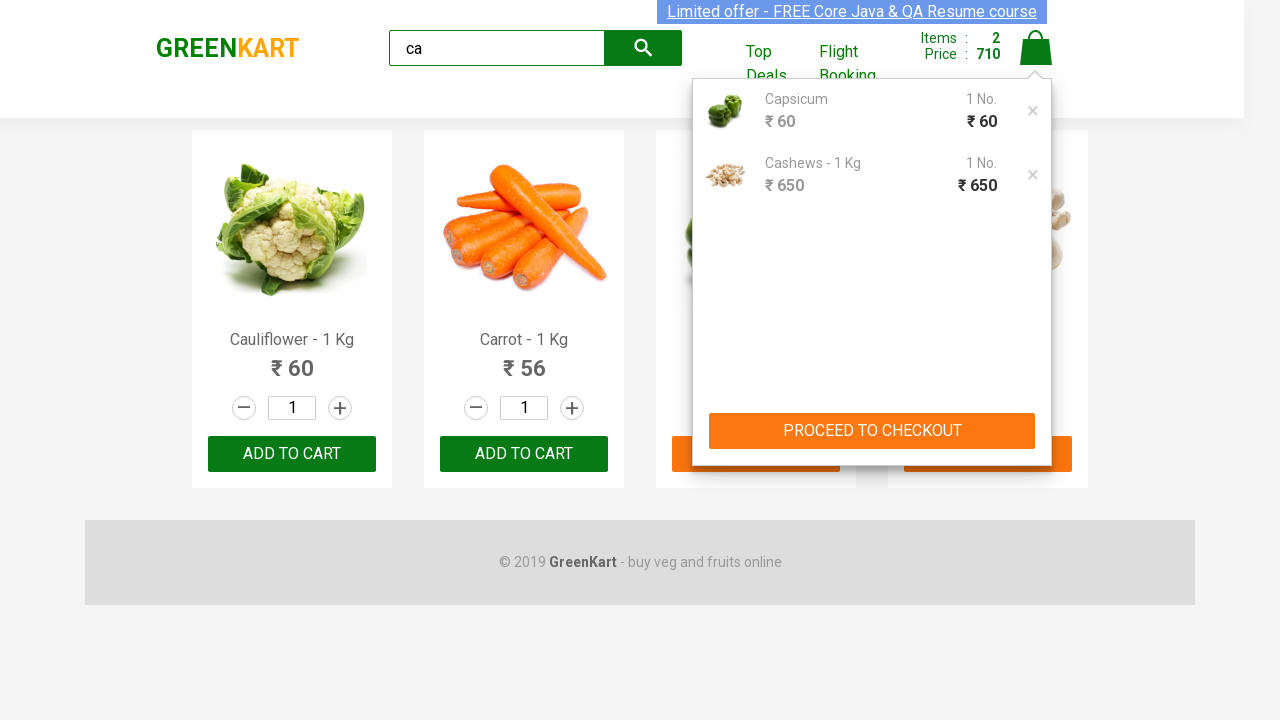

Clicked Place Order button to proceed to checkout at (1036, 491) on text=Place Order
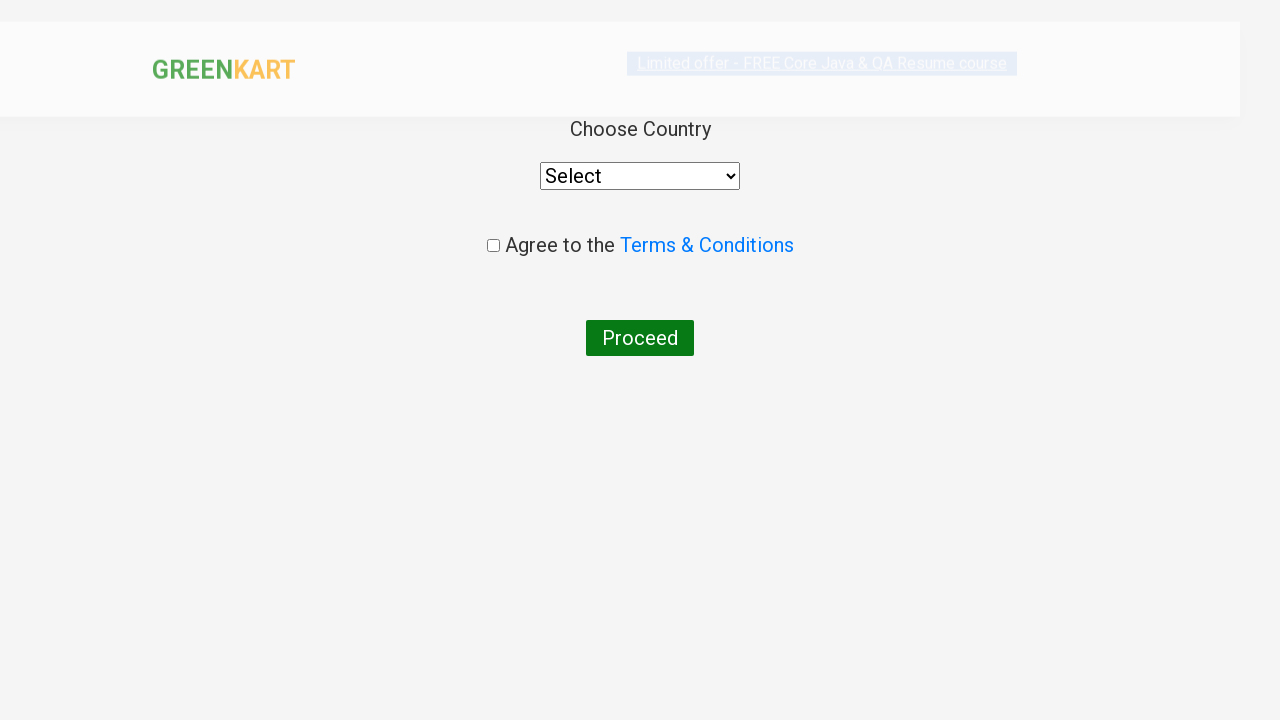

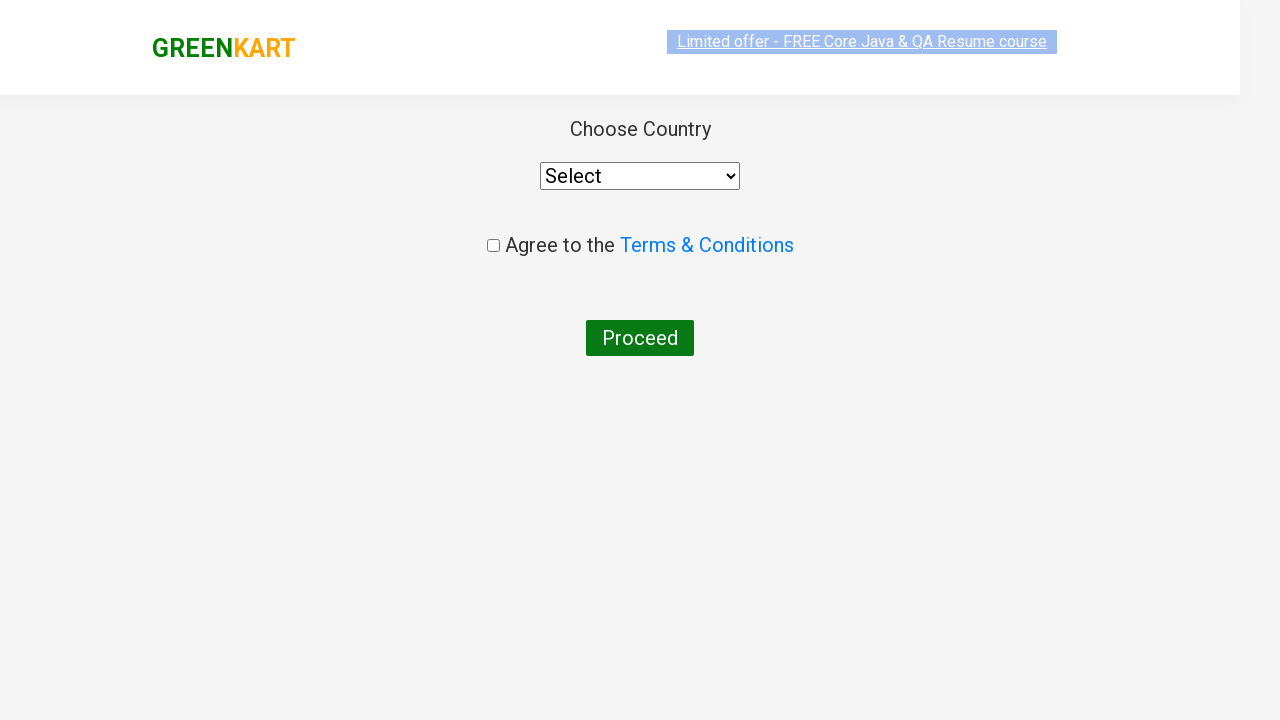